Tests a newsletter registration form by filling out first name, last name, and email fields, then clicking the sign up button to submit the form.

Starting URL: https://secure-retreat-92358.herokuapp.com/

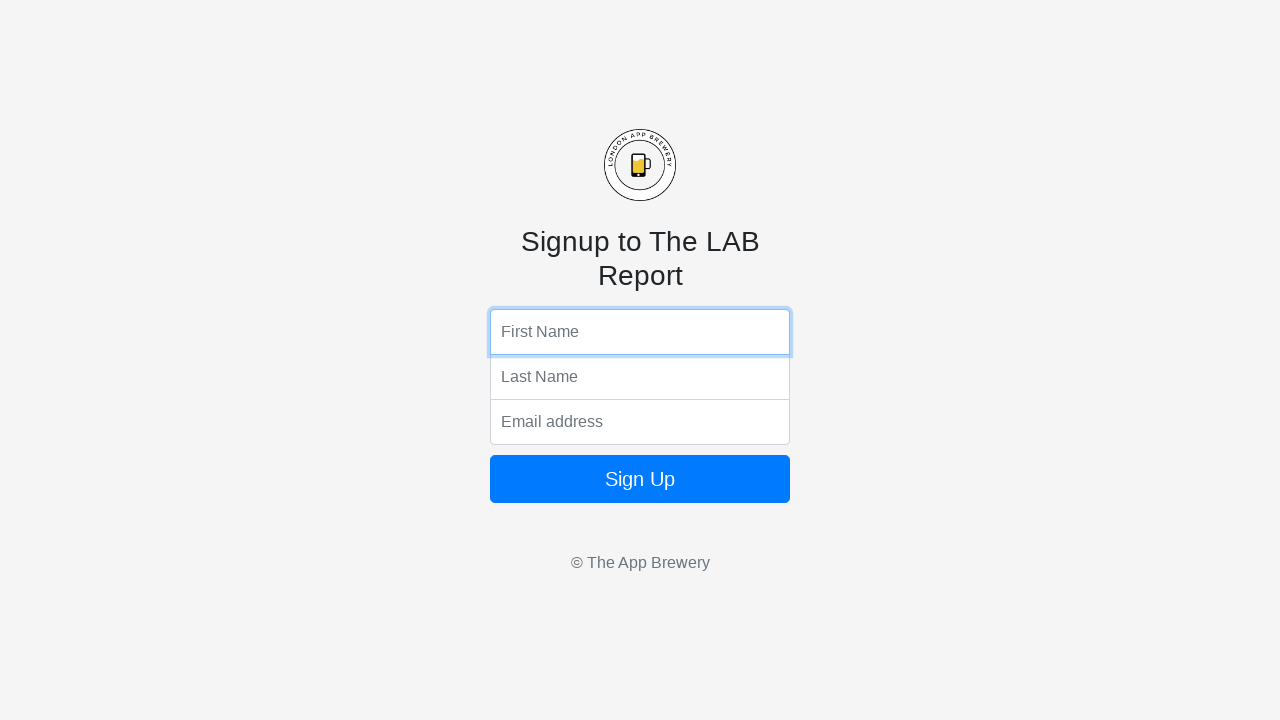

Filled first name field with 'Marcus' on input[name='fName']
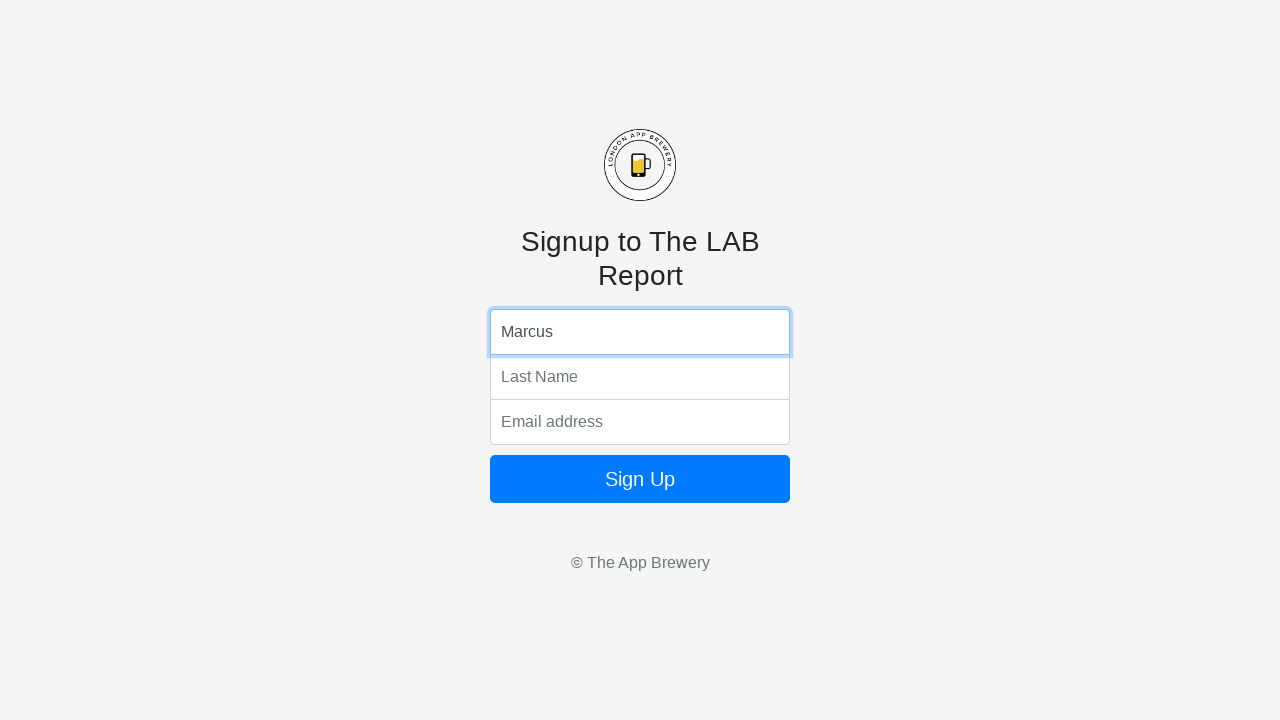

Filled last name field with 'Thompson' on input[name='lName']
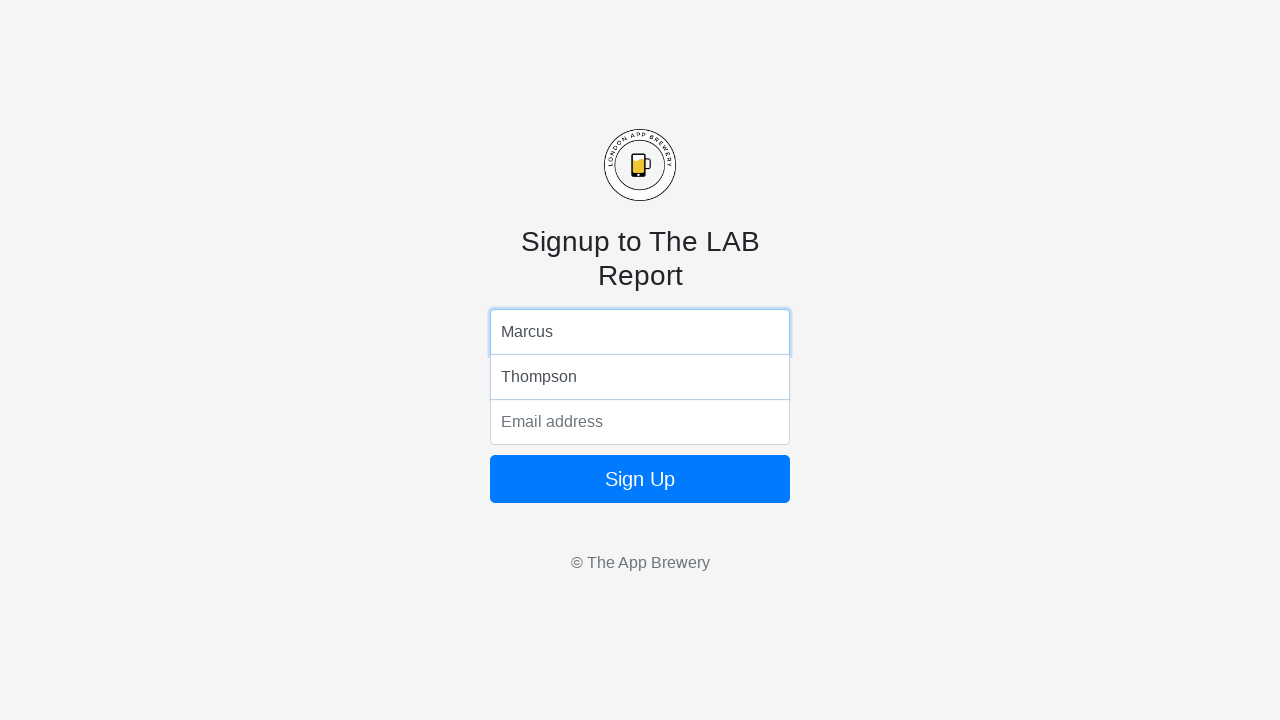

Filled email field with 'marcus.thompson@example.com' on input[name='email']
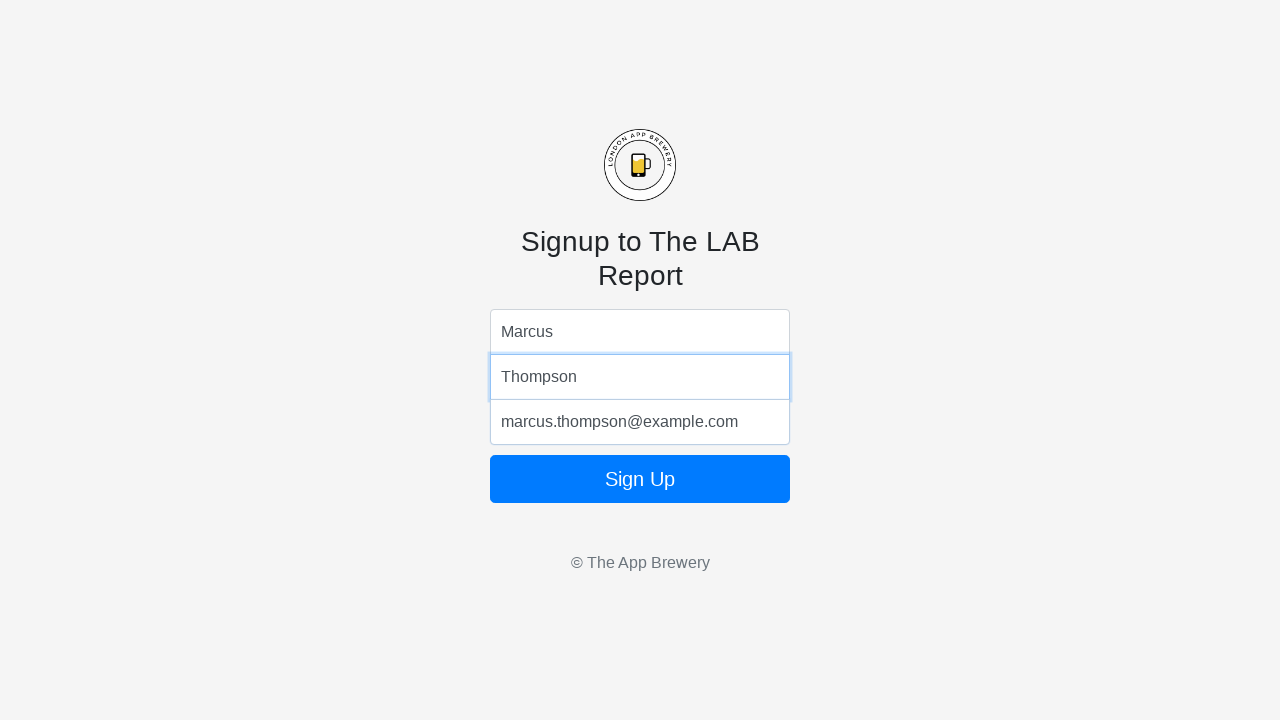

Clicked Sign Up button to submit newsletter registration form at (640, 479) on form button
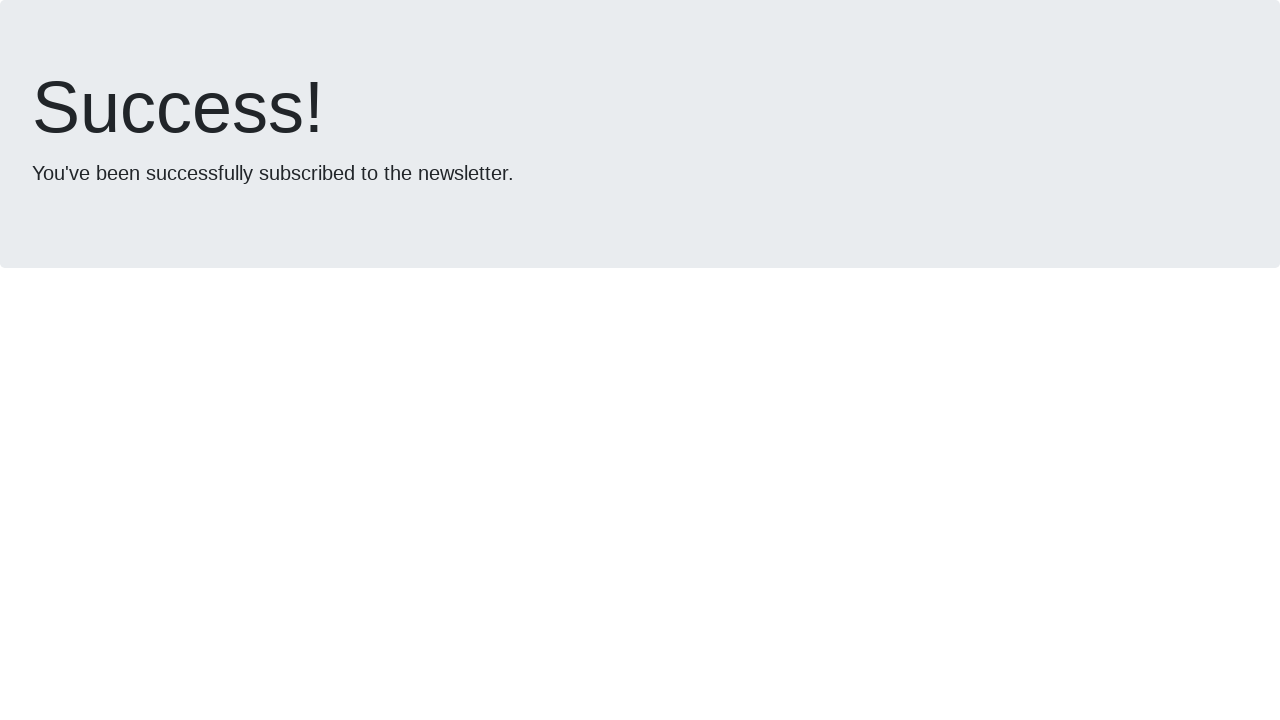

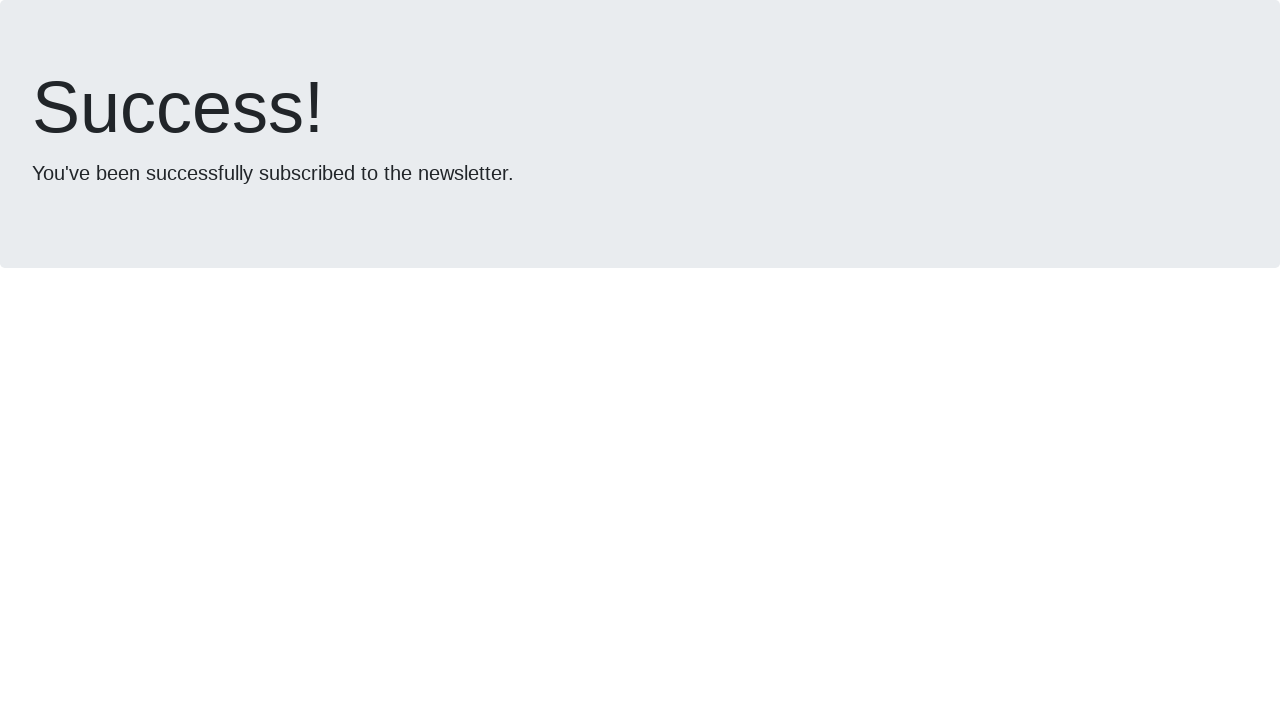